Tests dynamic element addition and removal by clicking Add Element button multiple times and then removing all created elements

Starting URL: https://the-internet.herokuapp.com/add_remove_elements/

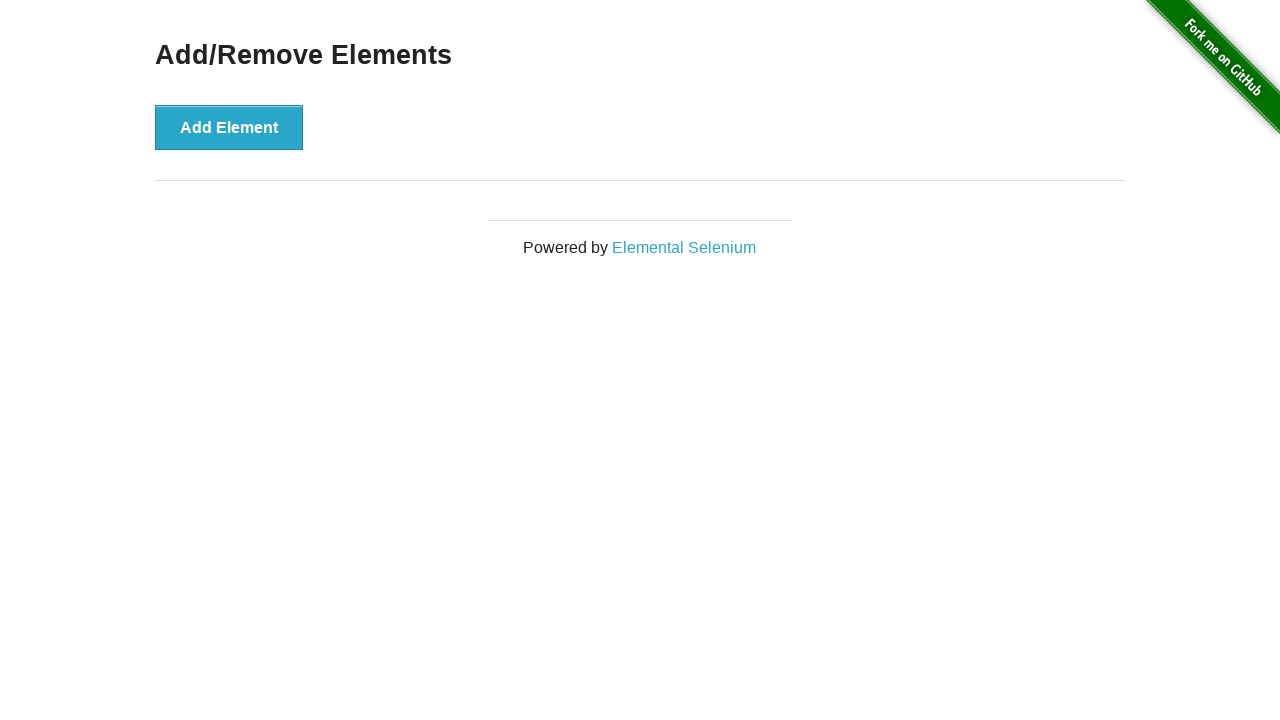

Clicked Add Element button at (229, 127) on button >> nth=0
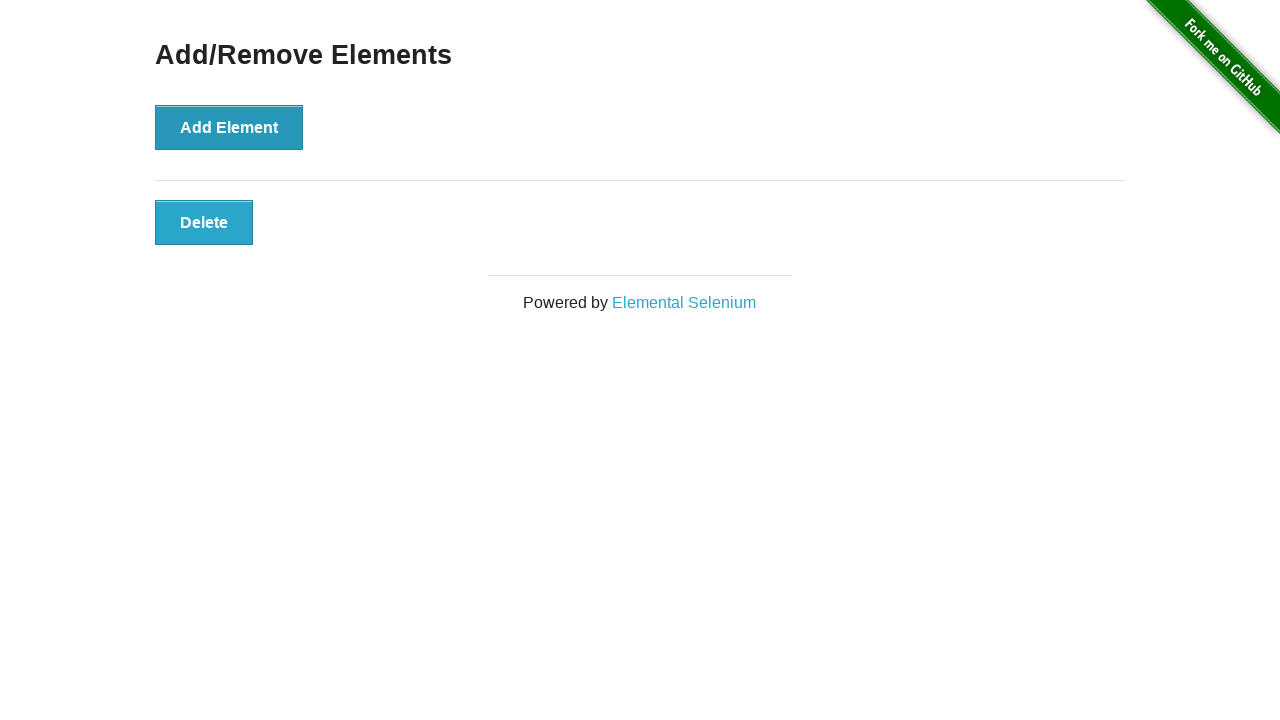

Waited 1 second for element to be added
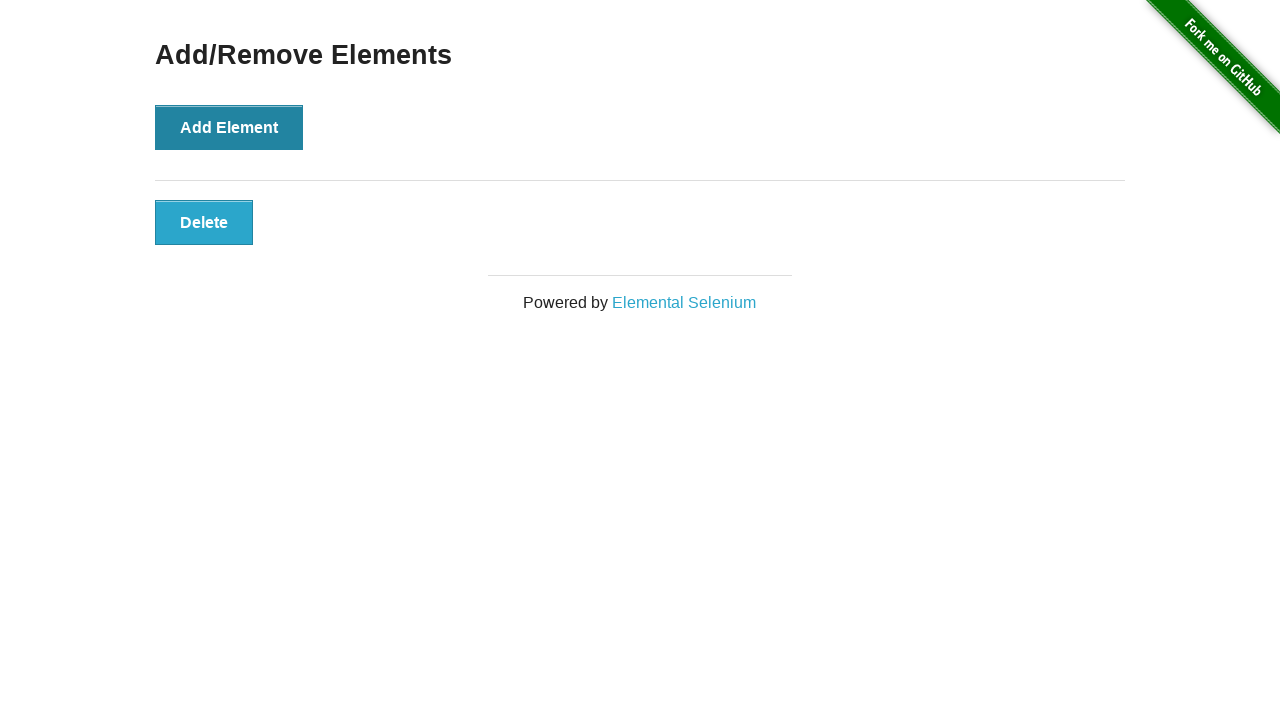

Clicked Add Element button at (229, 127) on button >> nth=0
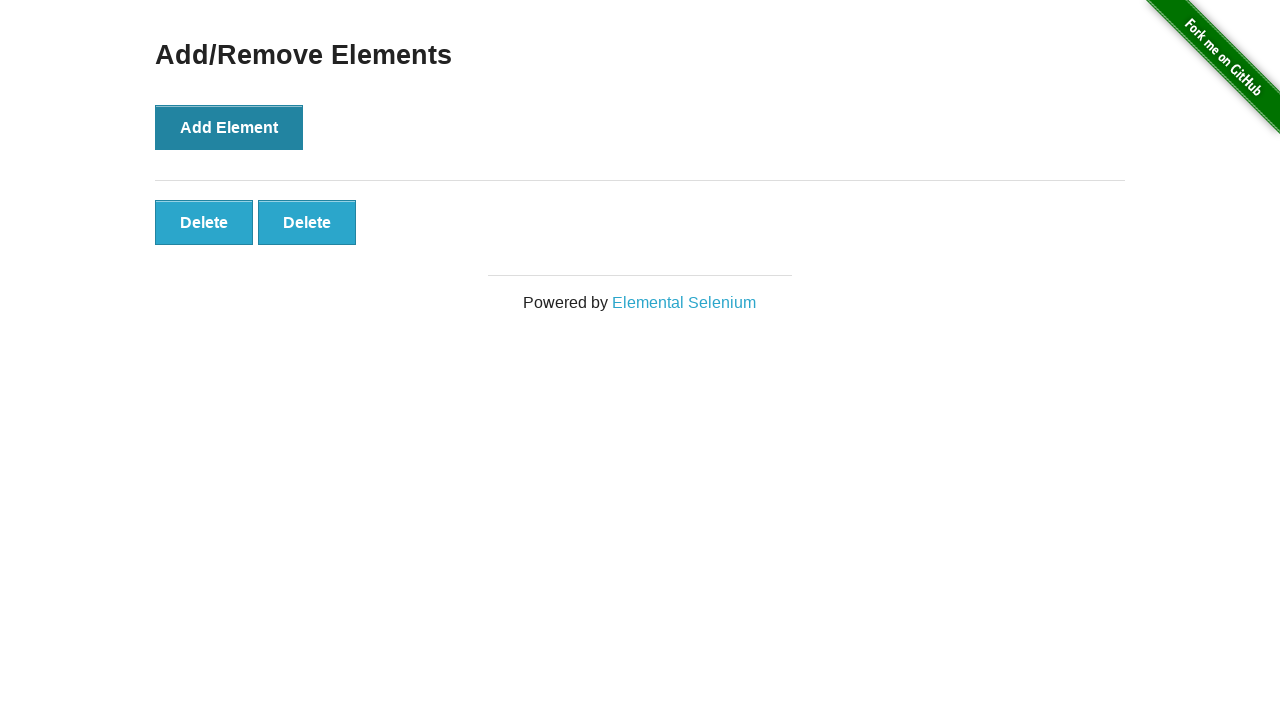

Waited 1 second for element to be added
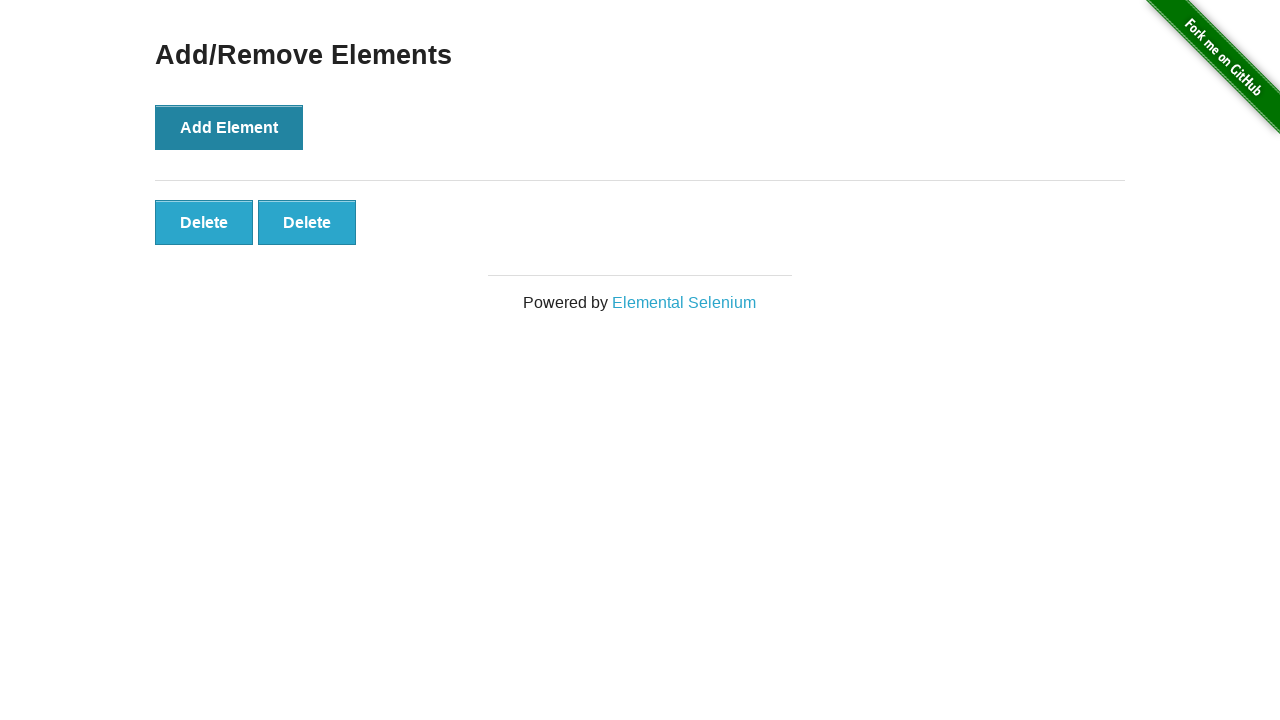

Clicked Add Element button at (229, 127) on button >> nth=0
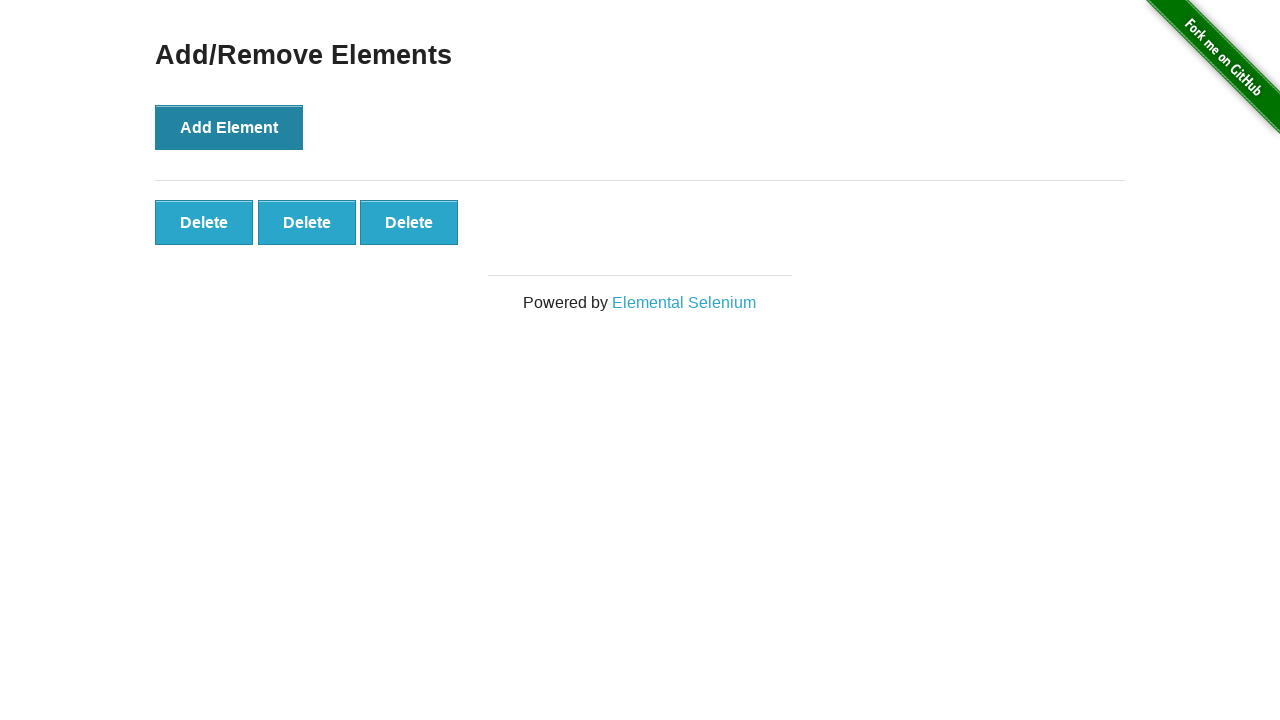

Waited 1 second for element to be added
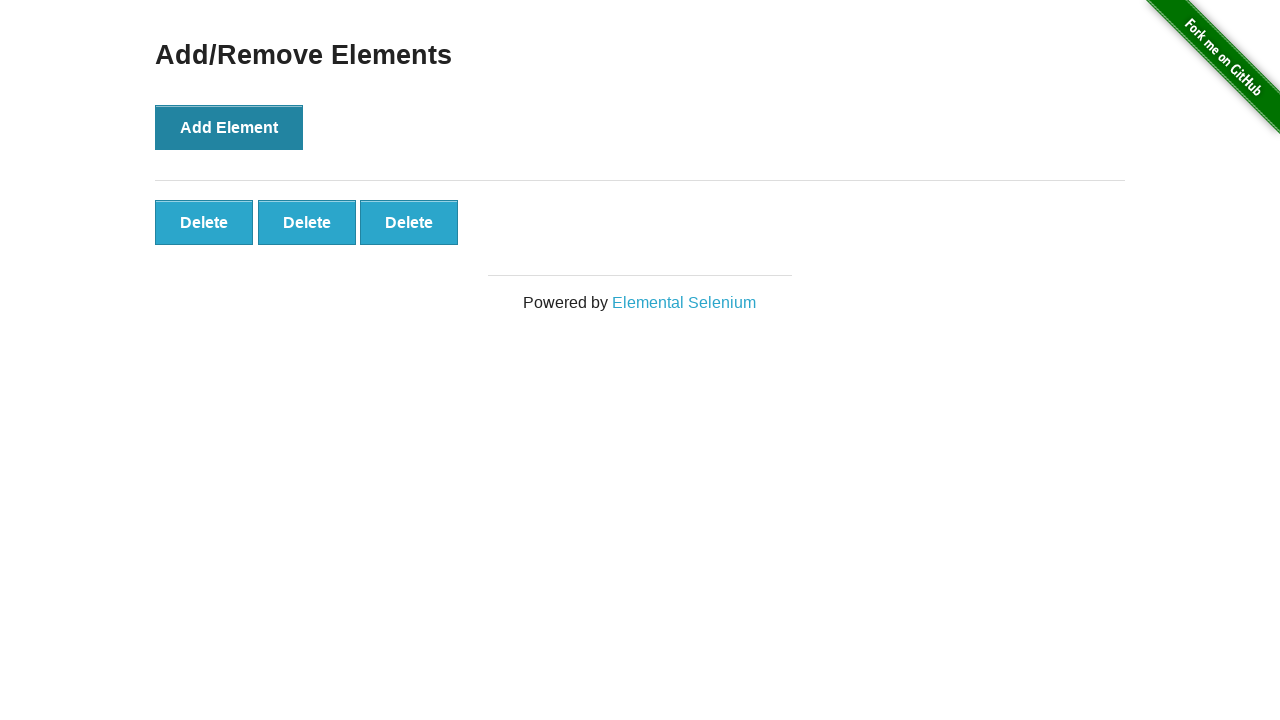

Found 3 Delete buttons to remove
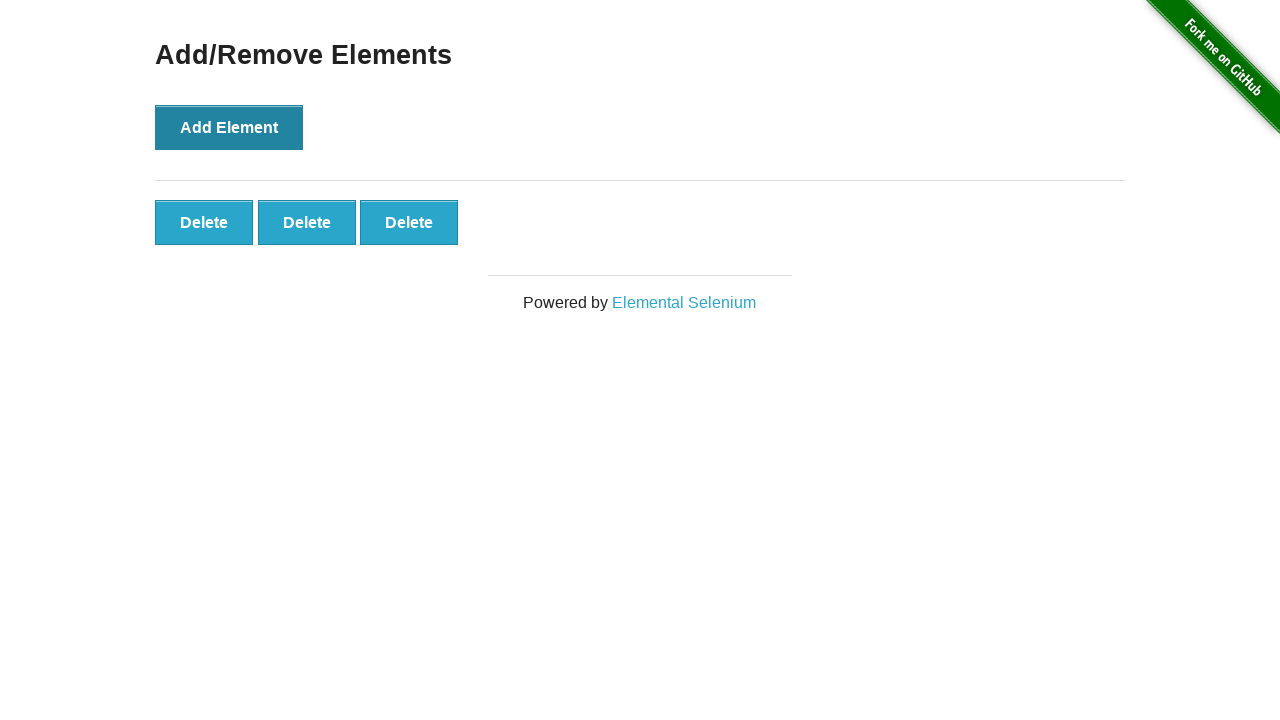

Clicked Delete button to remove element at (204, 222) on .added-manually >> nth=0
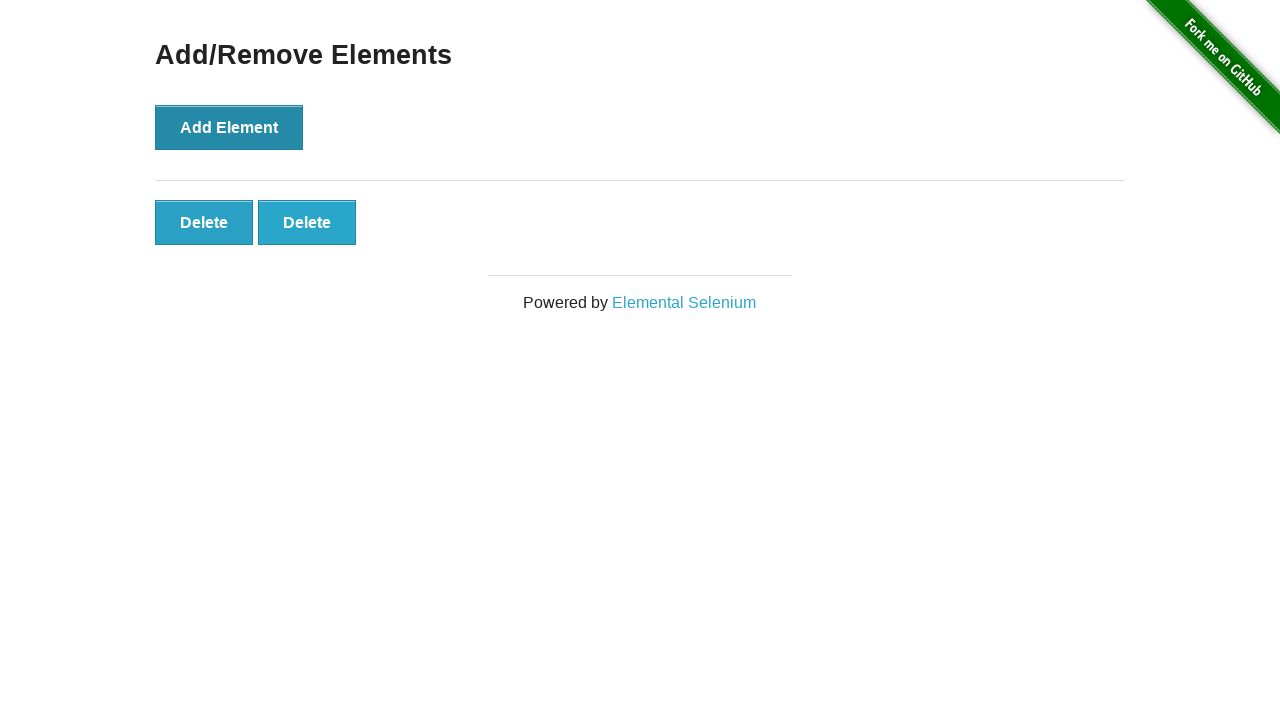

Waited 1 second for element to be removed
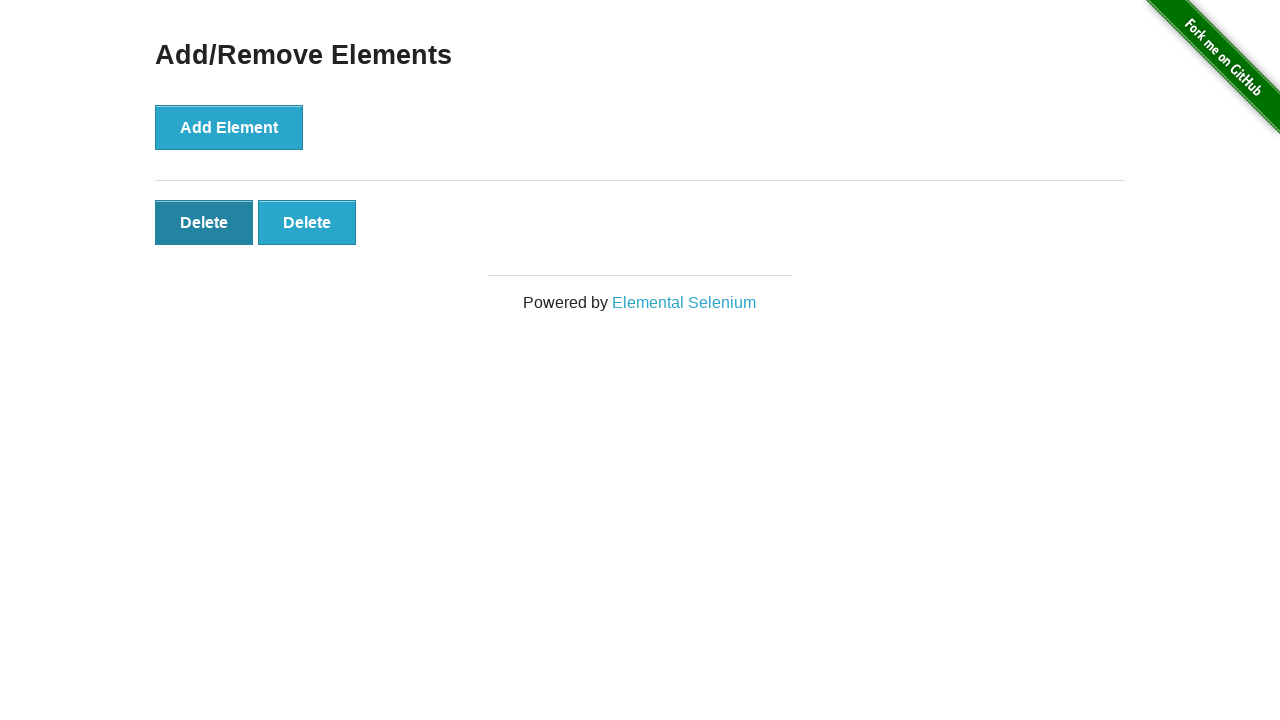

Clicked Delete button to remove element at (204, 222) on .added-manually >> nth=0
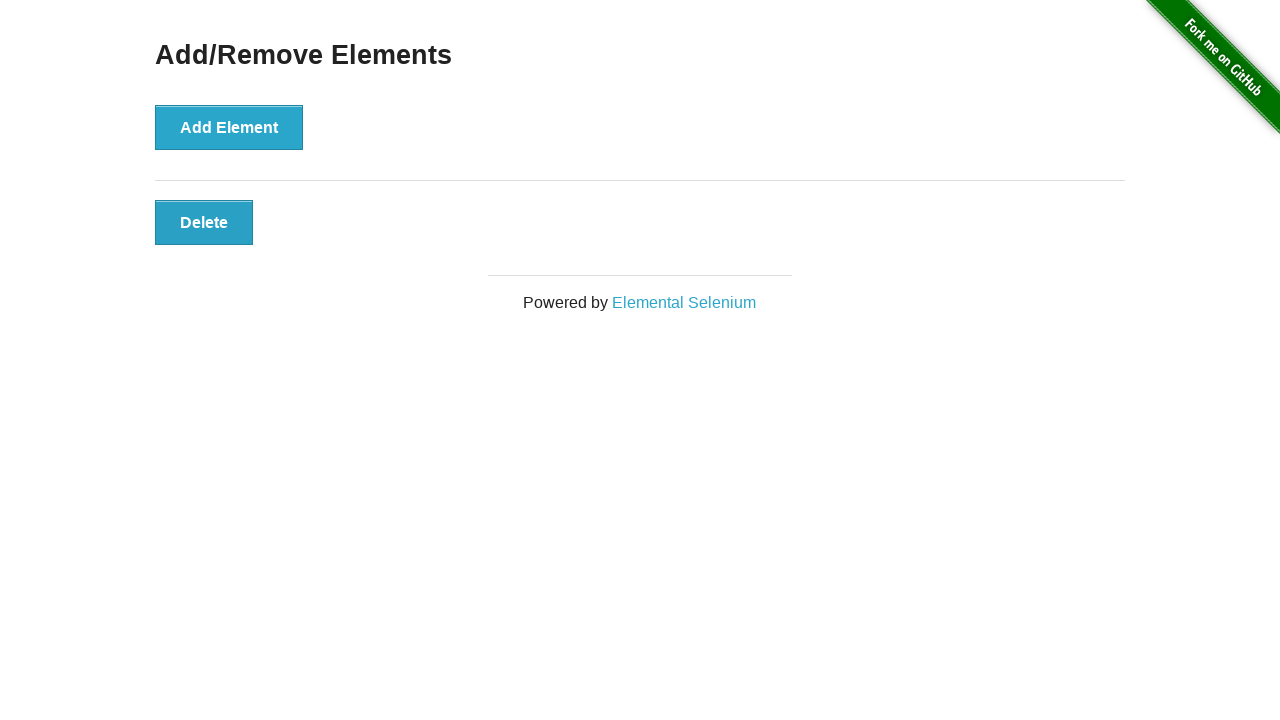

Waited 1 second for element to be removed
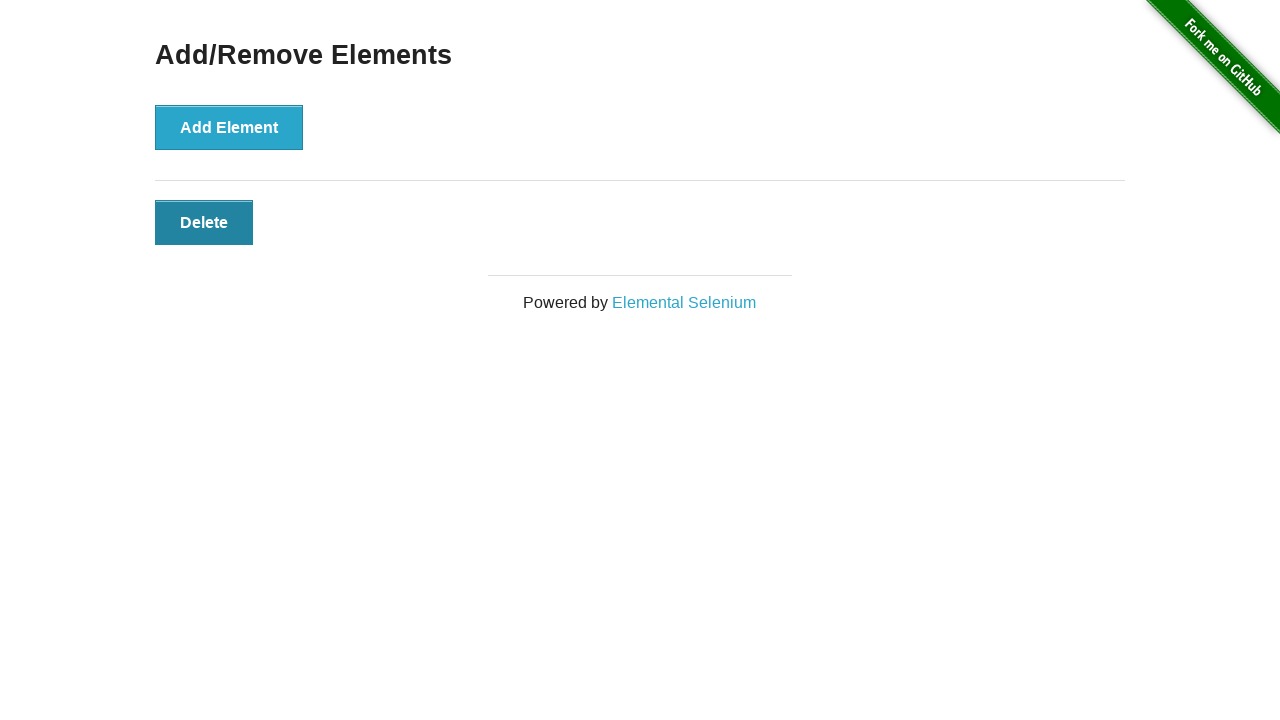

Clicked Delete button to remove element at (204, 222) on .added-manually >> nth=0
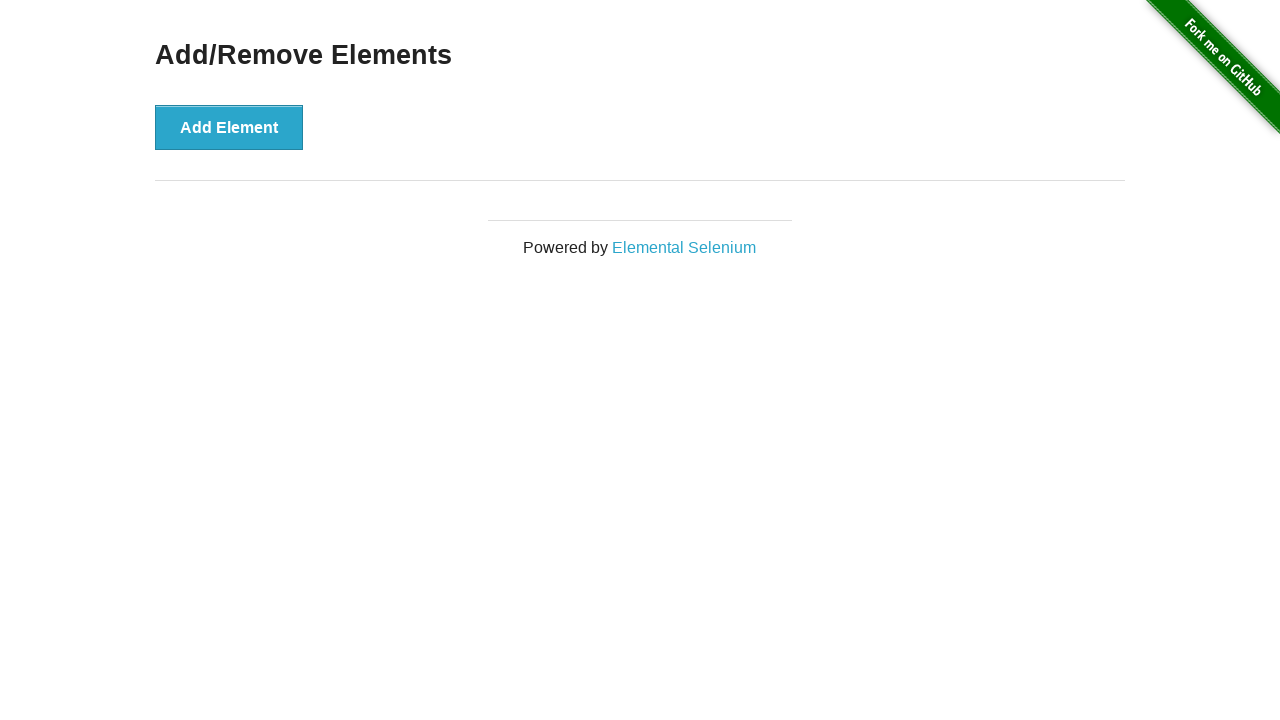

Waited 1 second for element to be removed
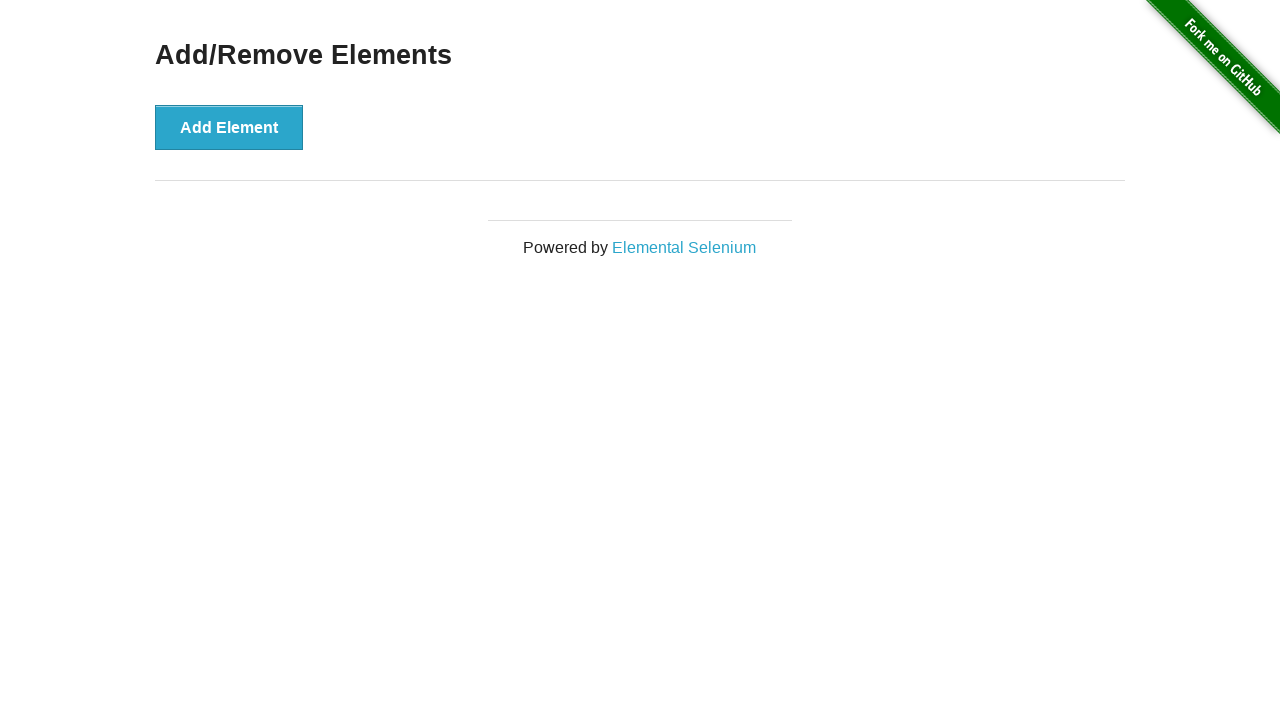

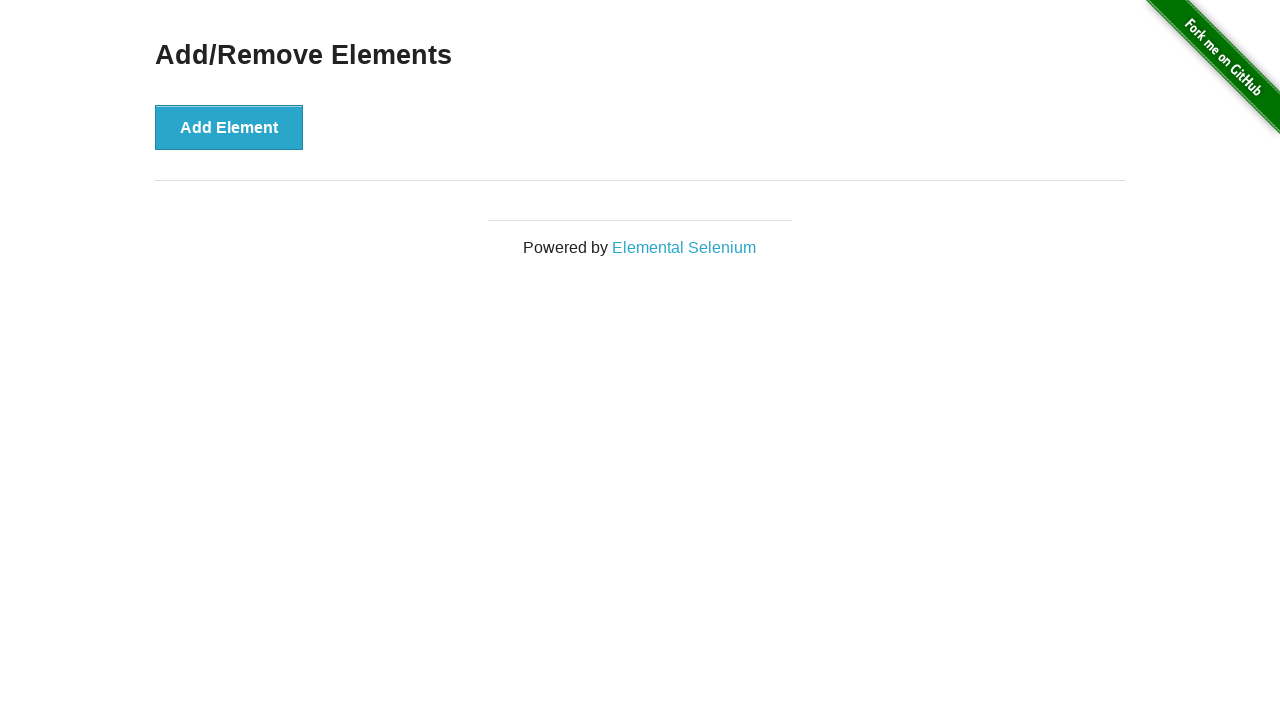